Tests that whitespace is trimmed from edited todo text.

Starting URL: https://demo.playwright.dev/todomvc

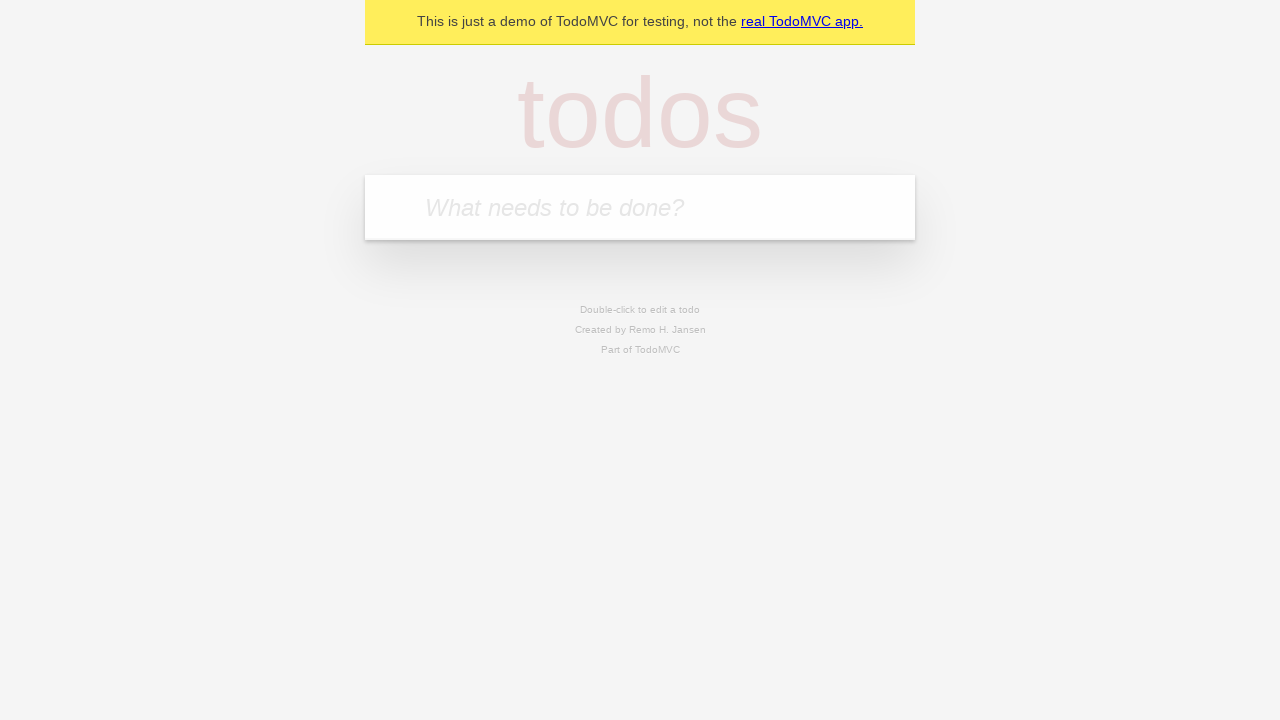

Located the 'What needs to be done?' input field
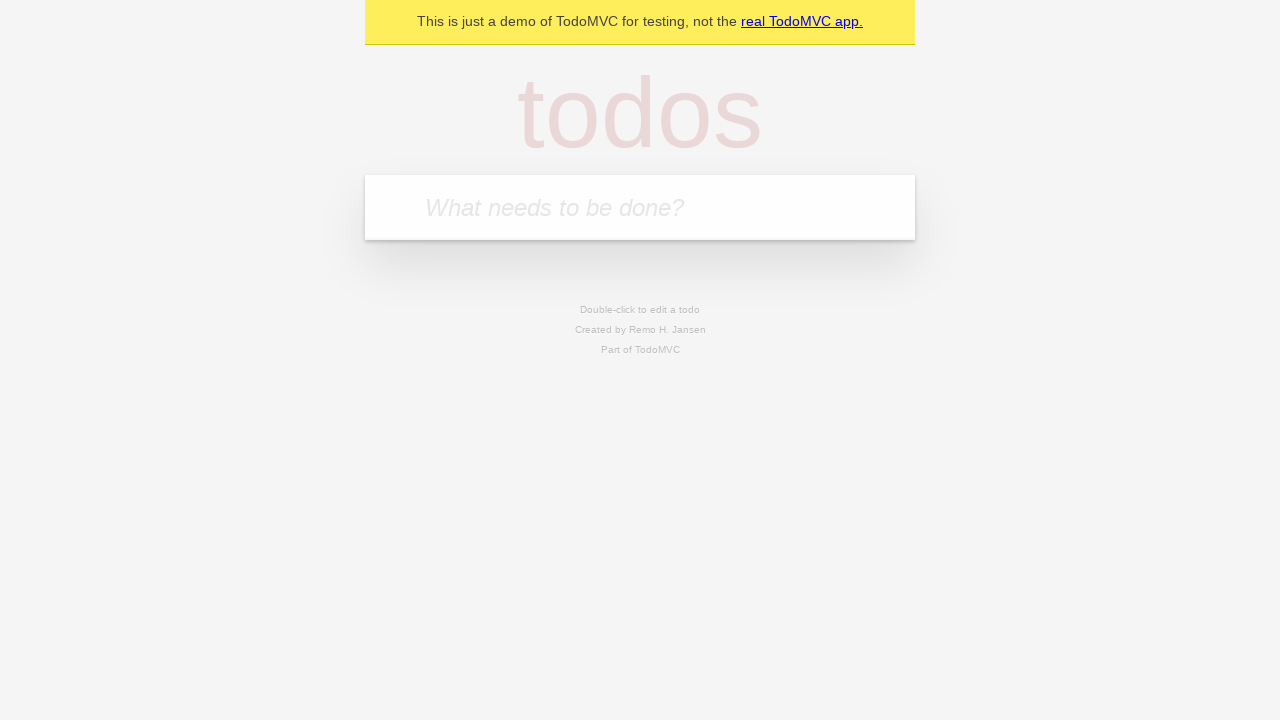

Filled input with 'buy some cheese' on internal:attr=[placeholder="What needs to be done?"i]
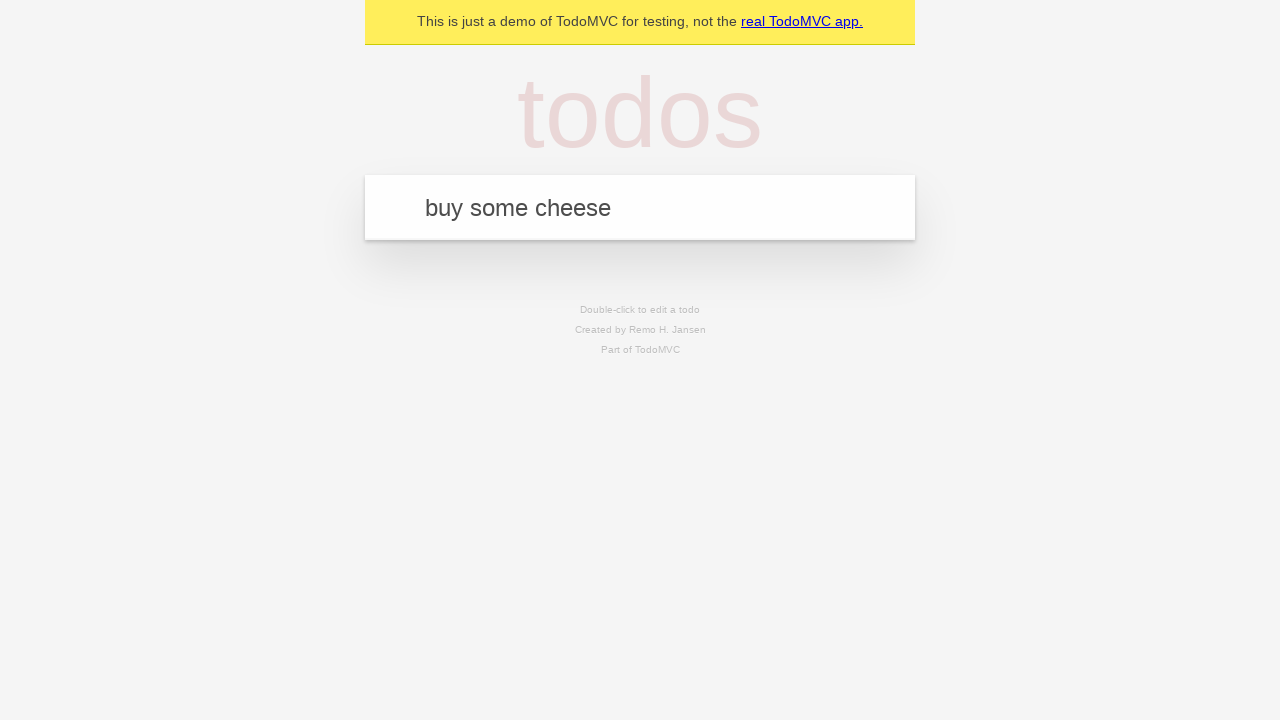

Pressed Enter to create first todo on internal:attr=[placeholder="What needs to be done?"i]
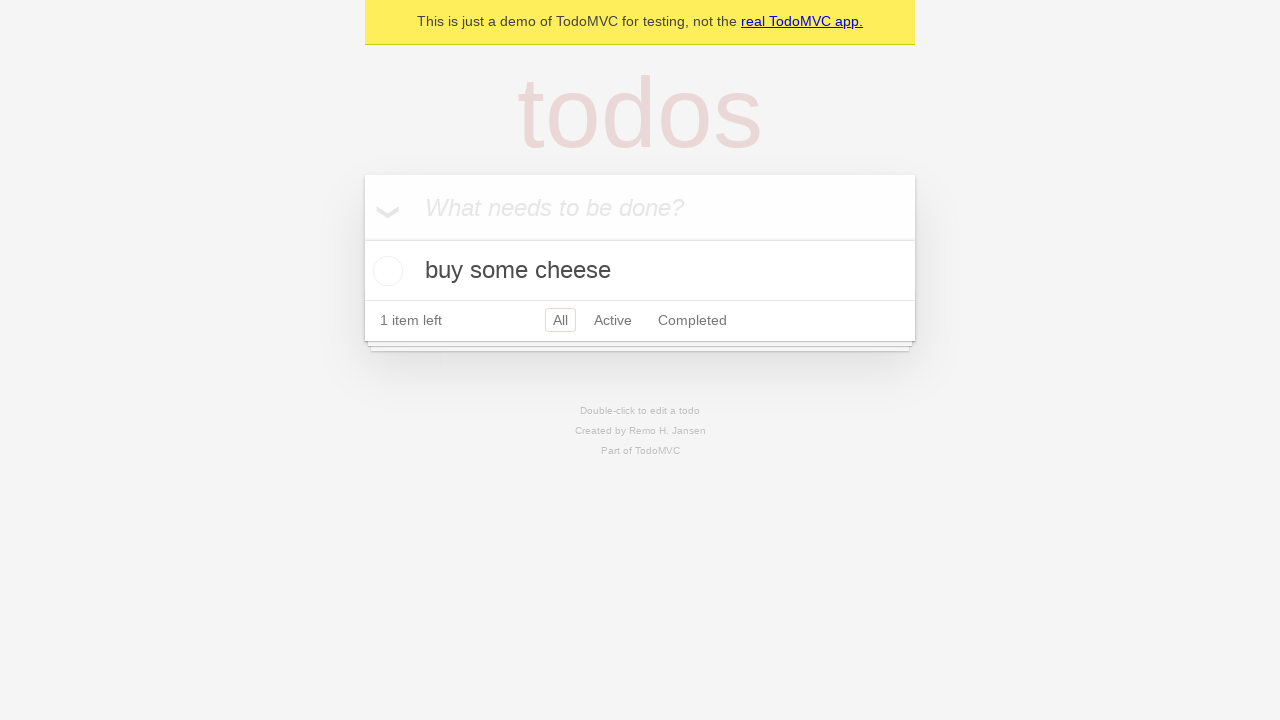

Filled input with 'feed the cat' on internal:attr=[placeholder="What needs to be done?"i]
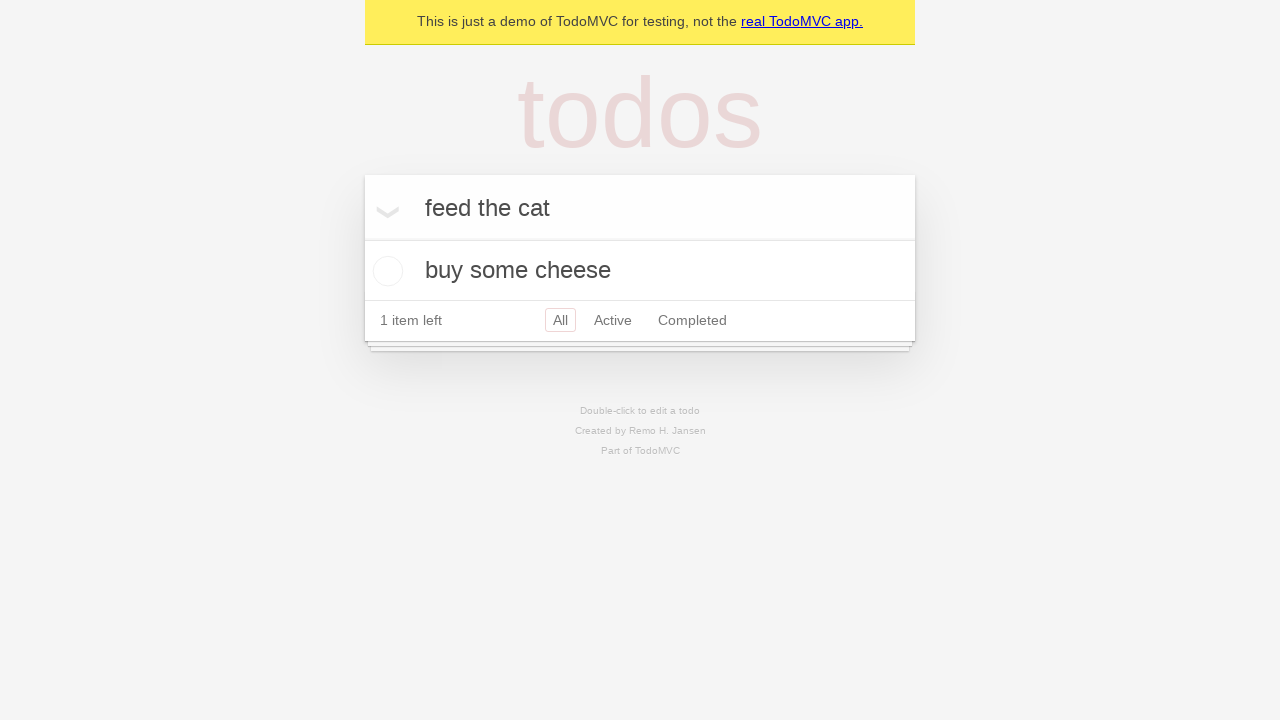

Pressed Enter to create second todo on internal:attr=[placeholder="What needs to be done?"i]
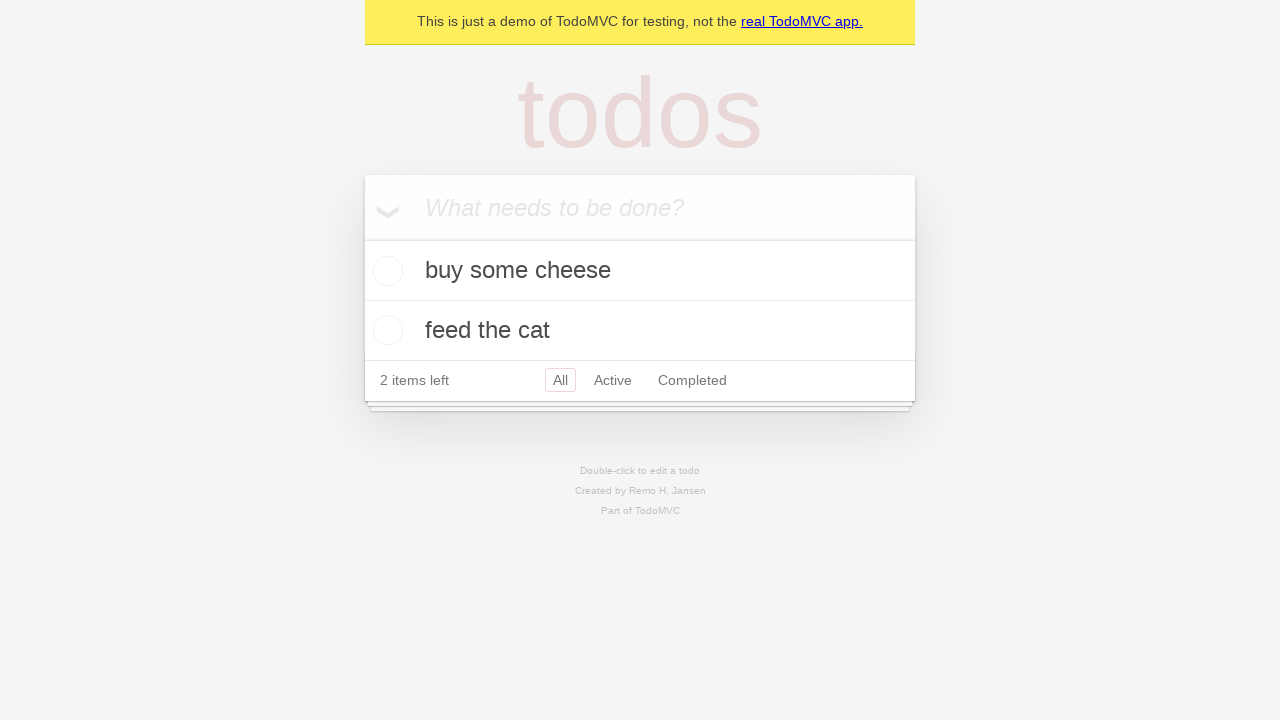

Filled input with 'book a doctors appointment' on internal:attr=[placeholder="What needs to be done?"i]
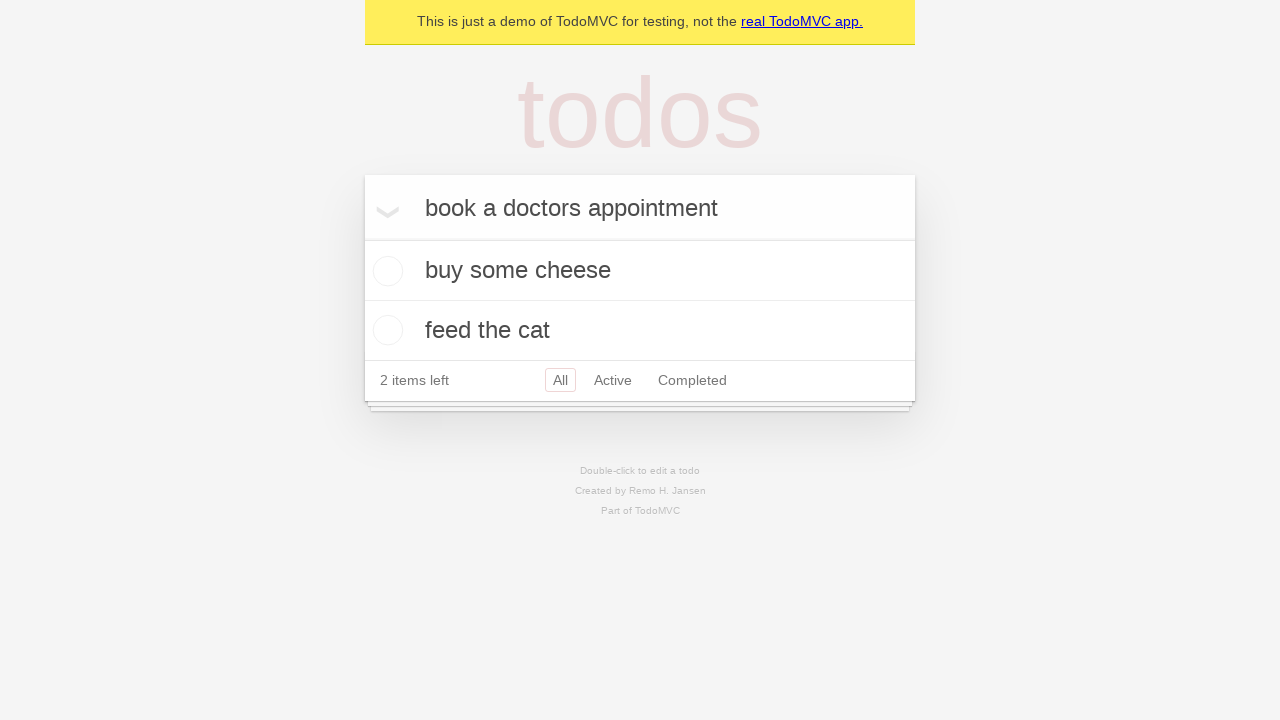

Pressed Enter to create third todo on internal:attr=[placeholder="What needs to be done?"i]
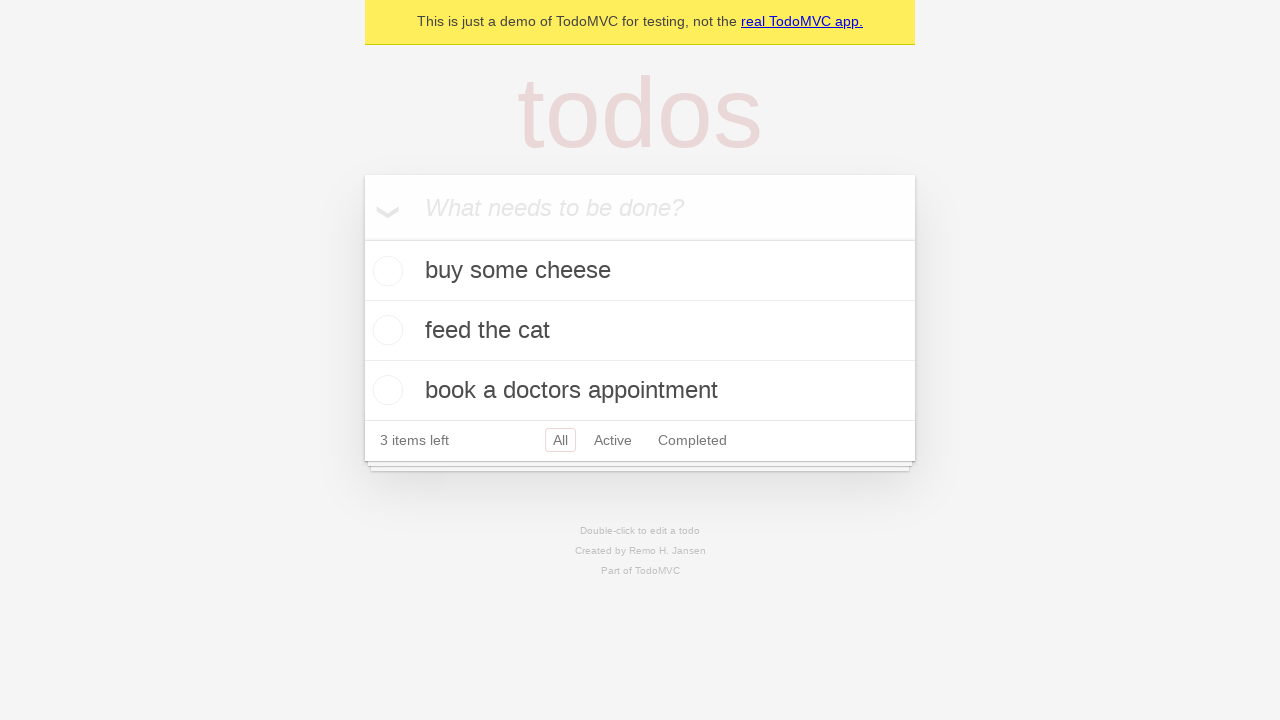

Waited for all three todo items to be loaded
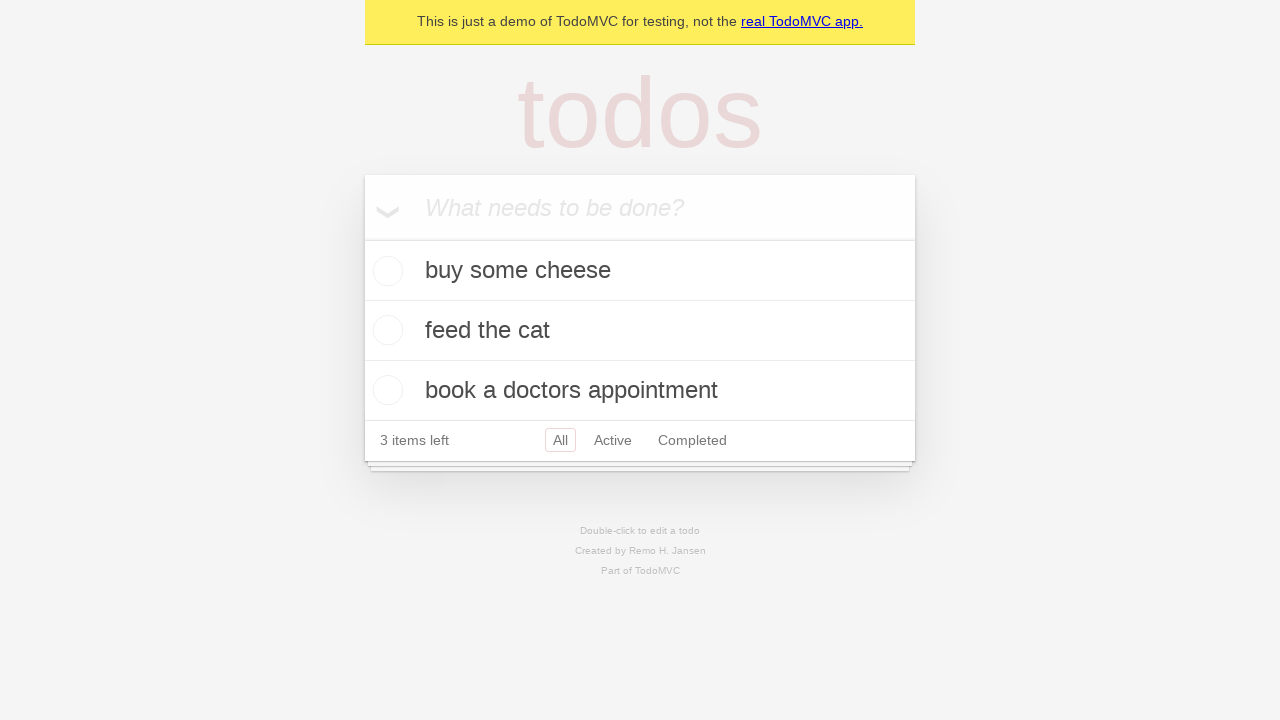

Located all todo items
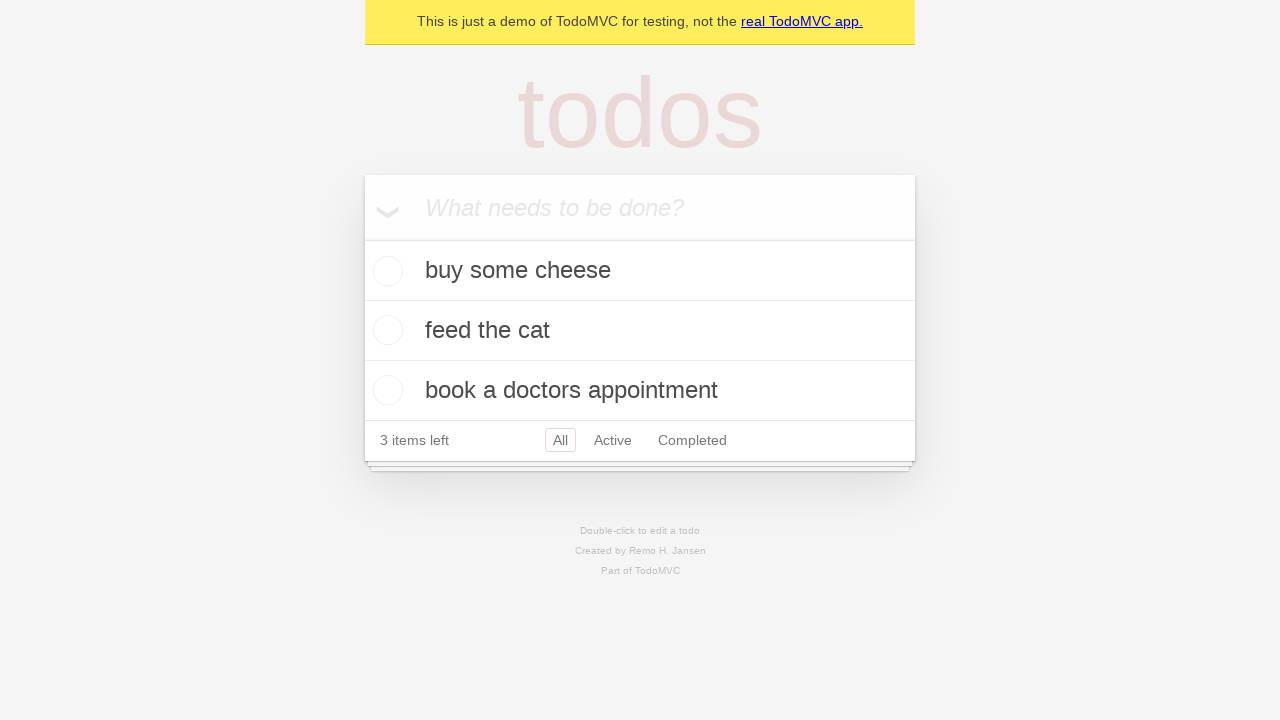

Double-clicked second todo item to enter edit mode at (640, 331) on [data-testid='todo-item'] >> nth=1
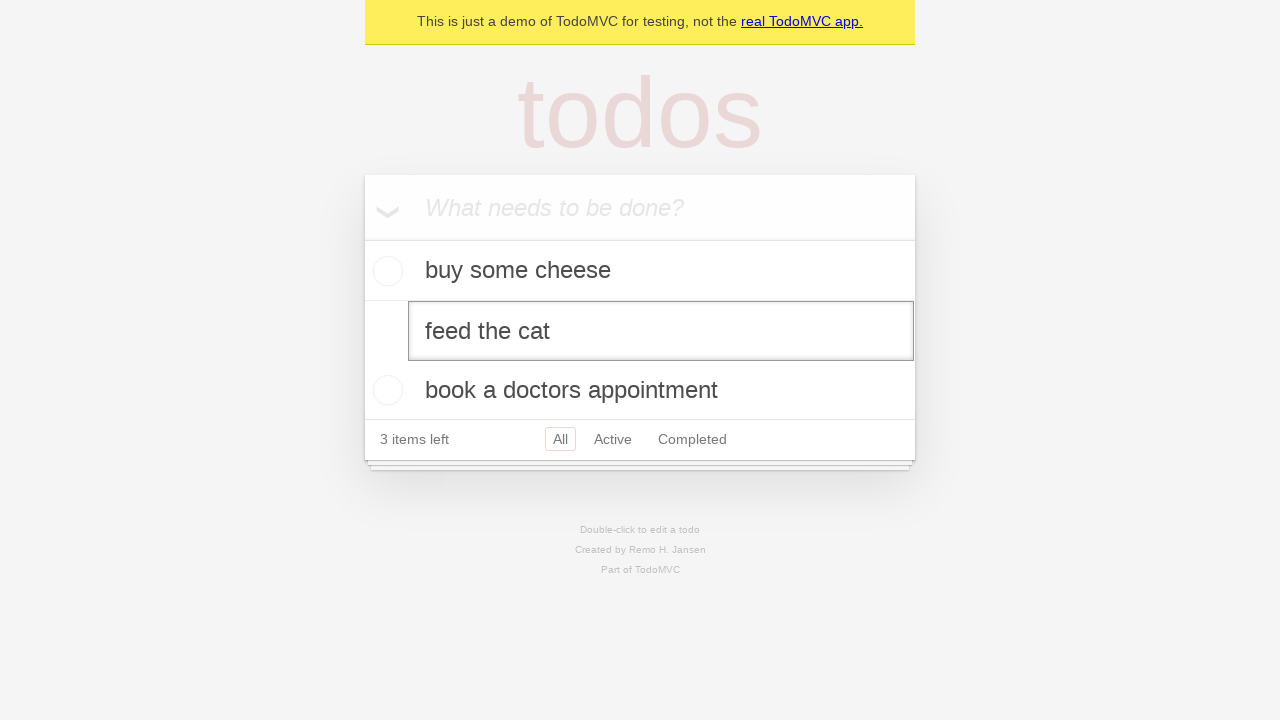

Located the edit textbox for the second todo
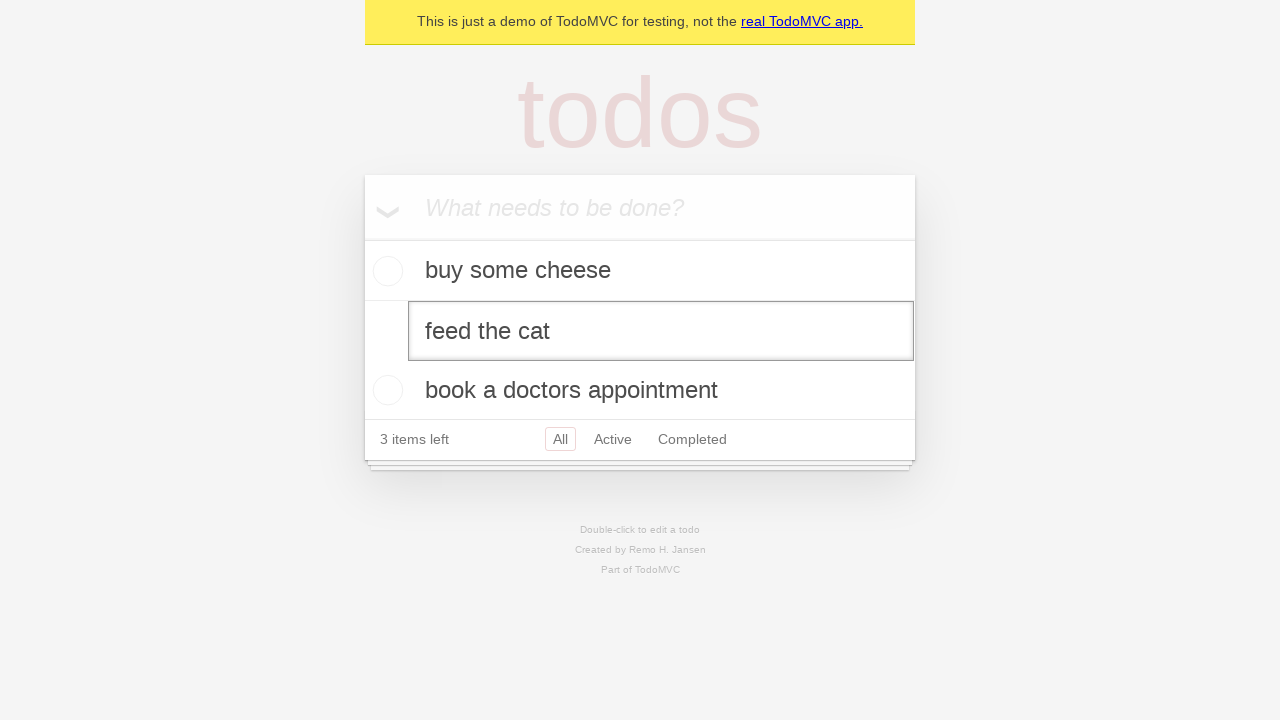

Filled edit box with text containing leading and trailing whitespace on [data-testid='todo-item'] >> nth=1 >> internal:role=textbox[name="Edit"i]
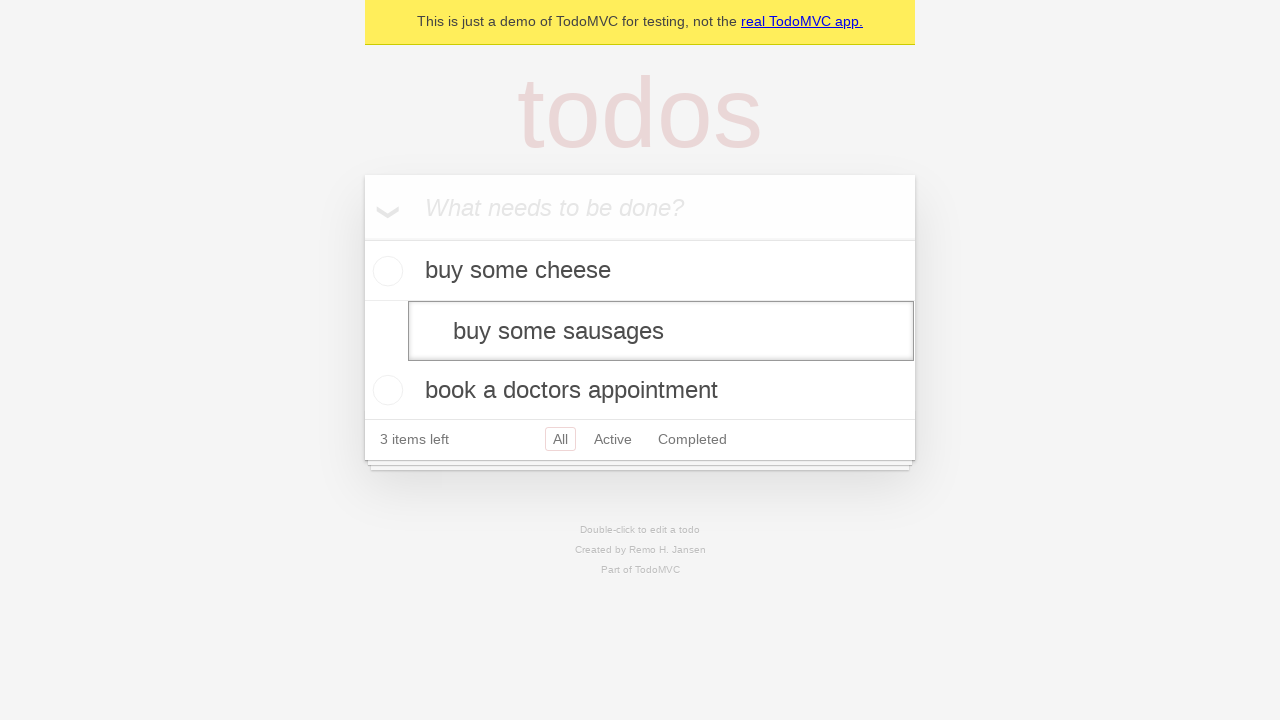

Pressed Enter to confirm edit and verify whitespace is trimmed on [data-testid='todo-item'] >> nth=1 >> internal:role=textbox[name="Edit"i]
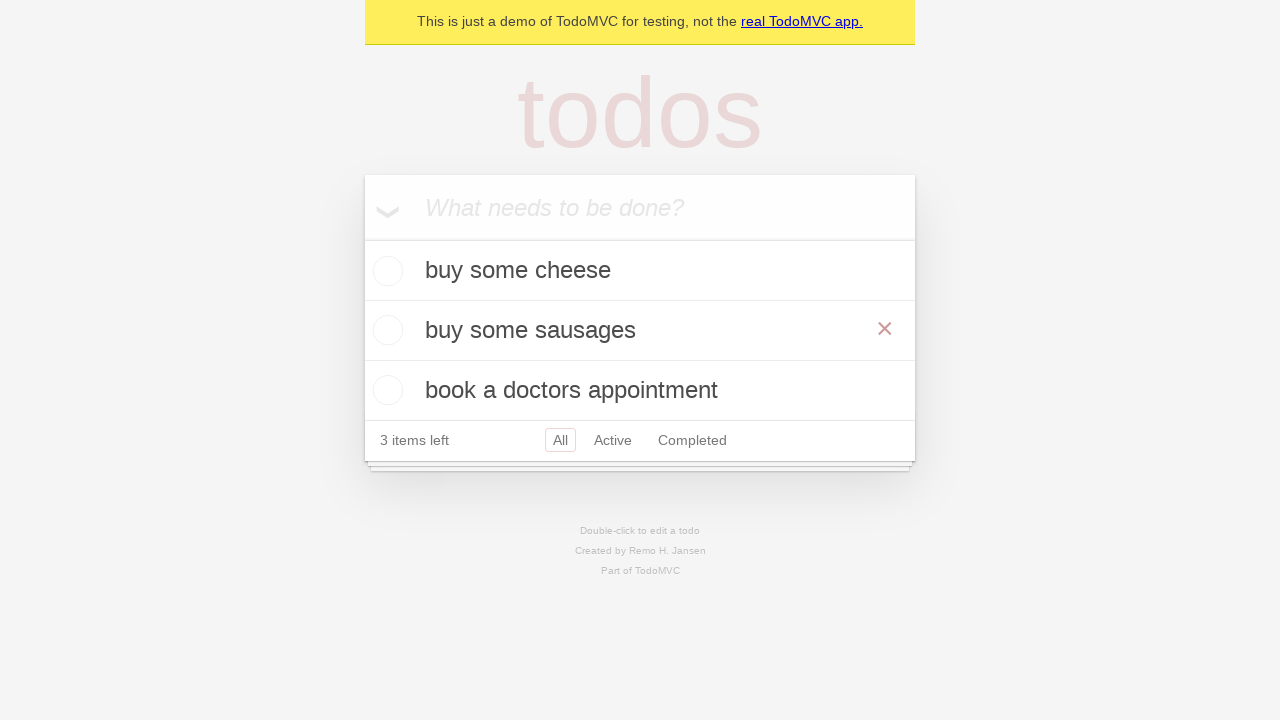

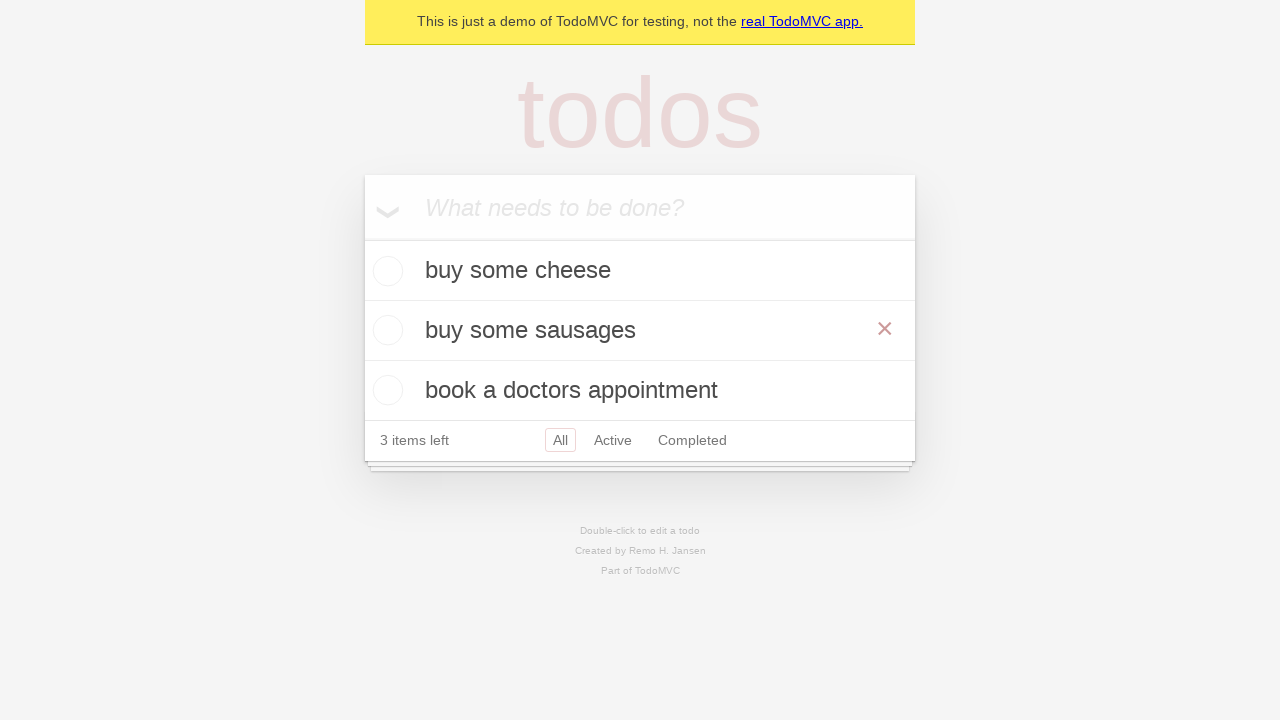